Tests scrolling to the bottom of a complicated page

Starting URL: https://ultimateqa.com/complicated-page

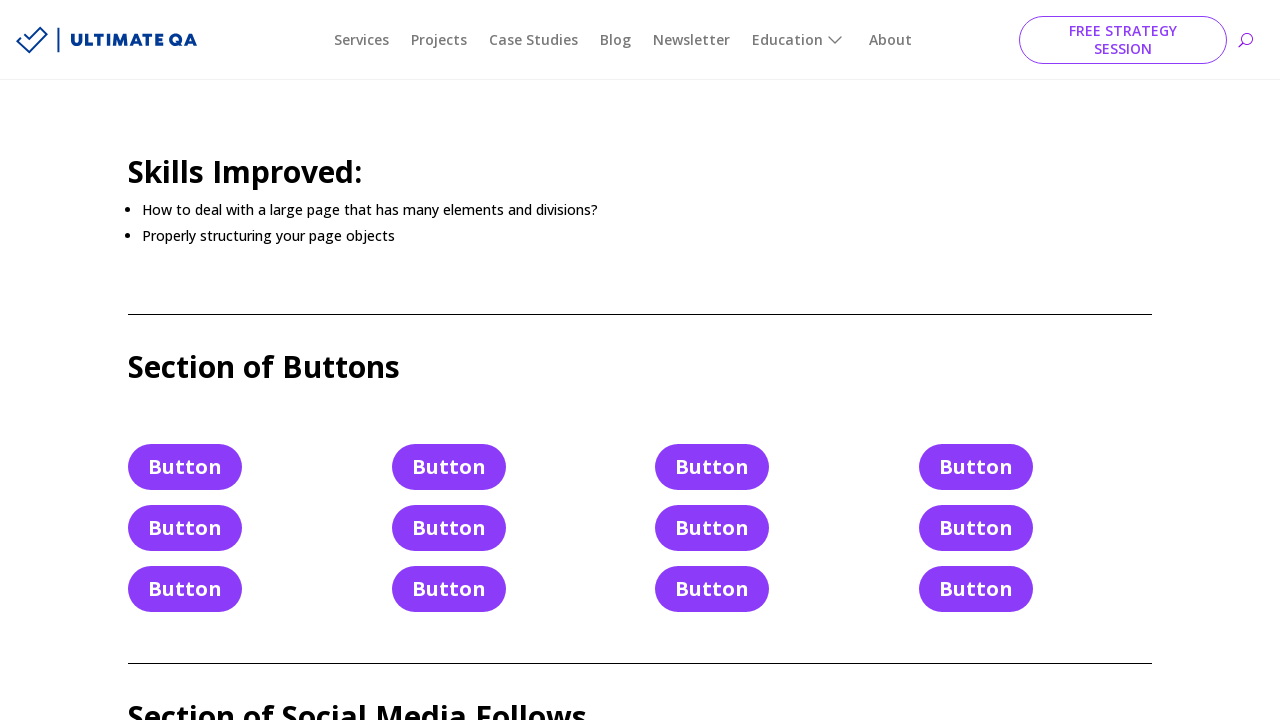

Navigated to the complicated page
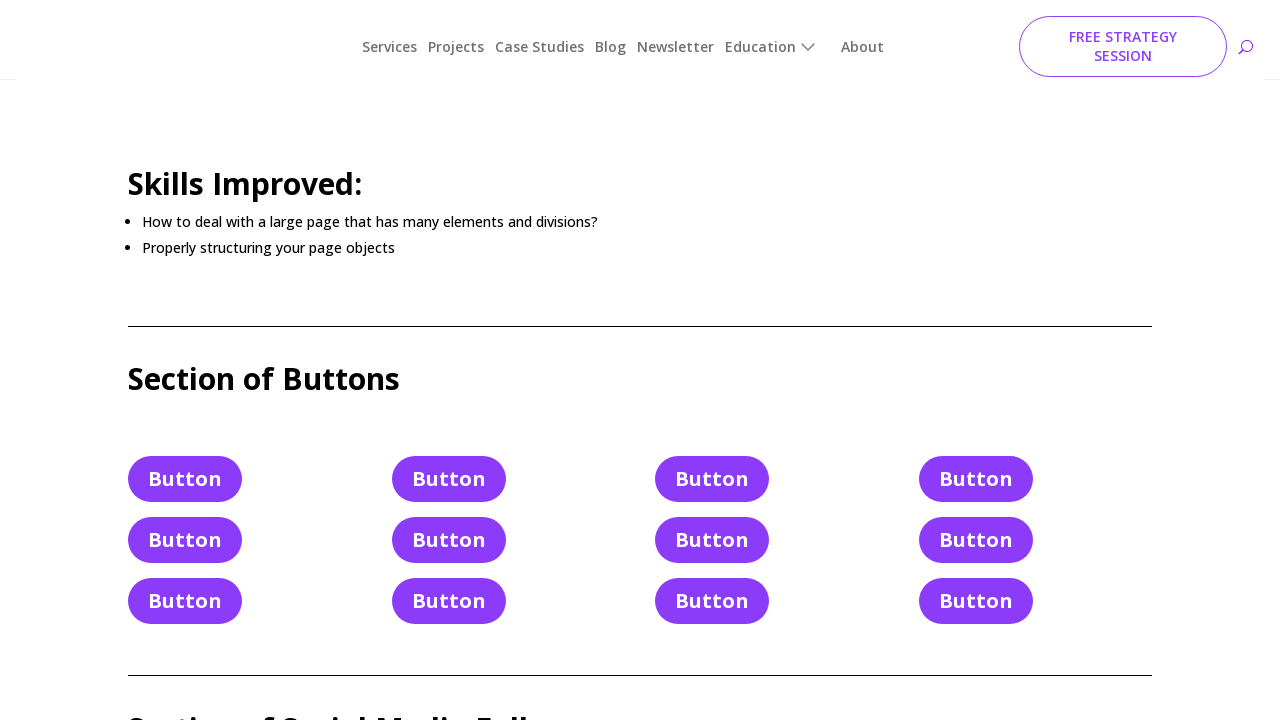

Scrolled to the bottom of the page
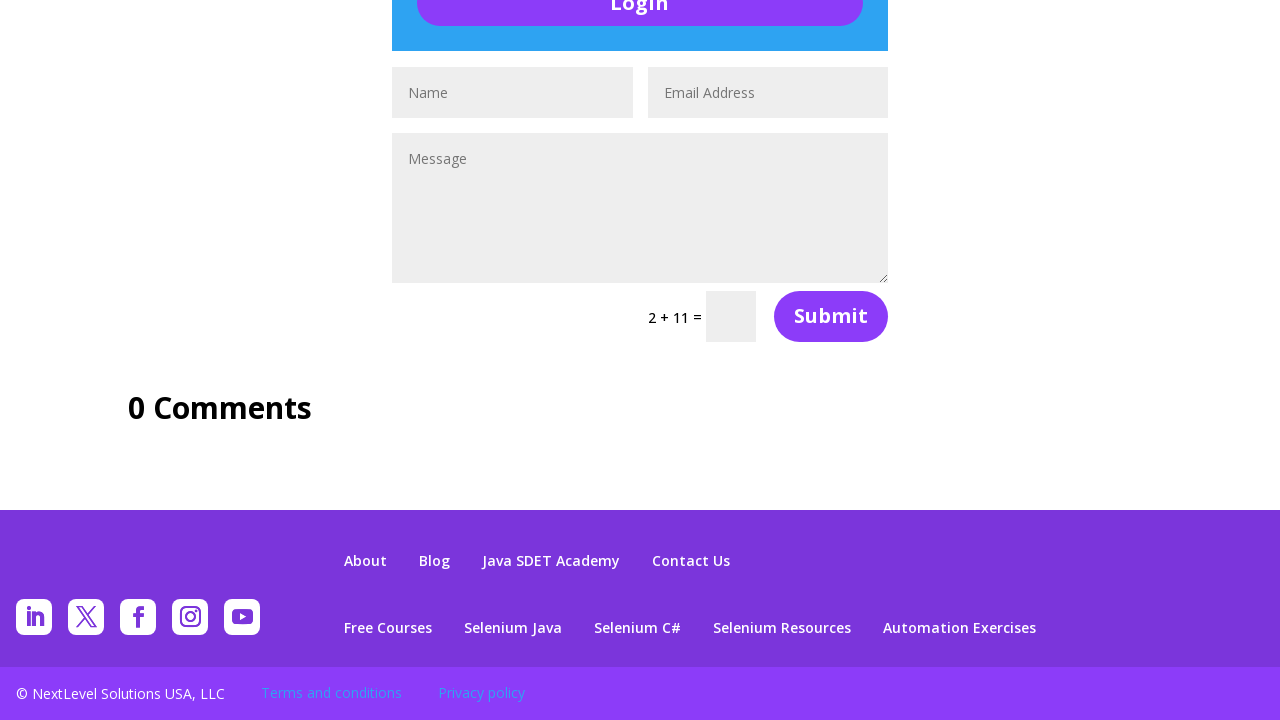

Waited 2 seconds for scroll to complete
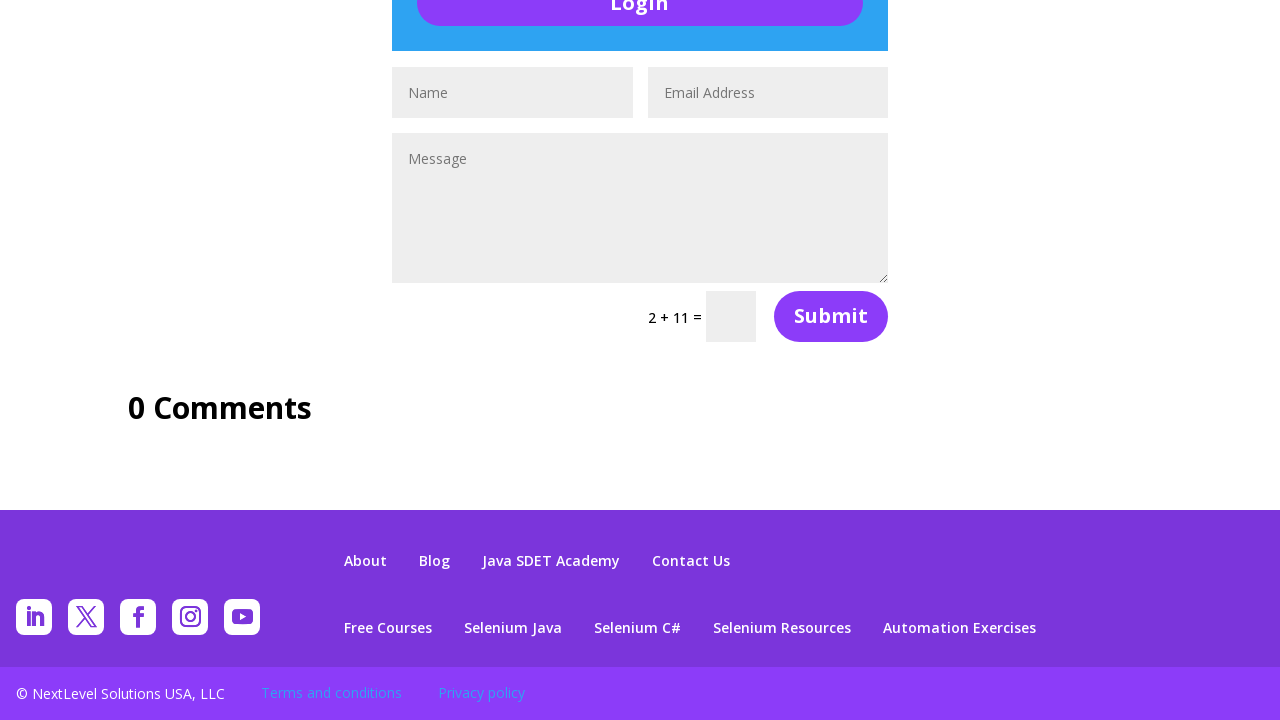

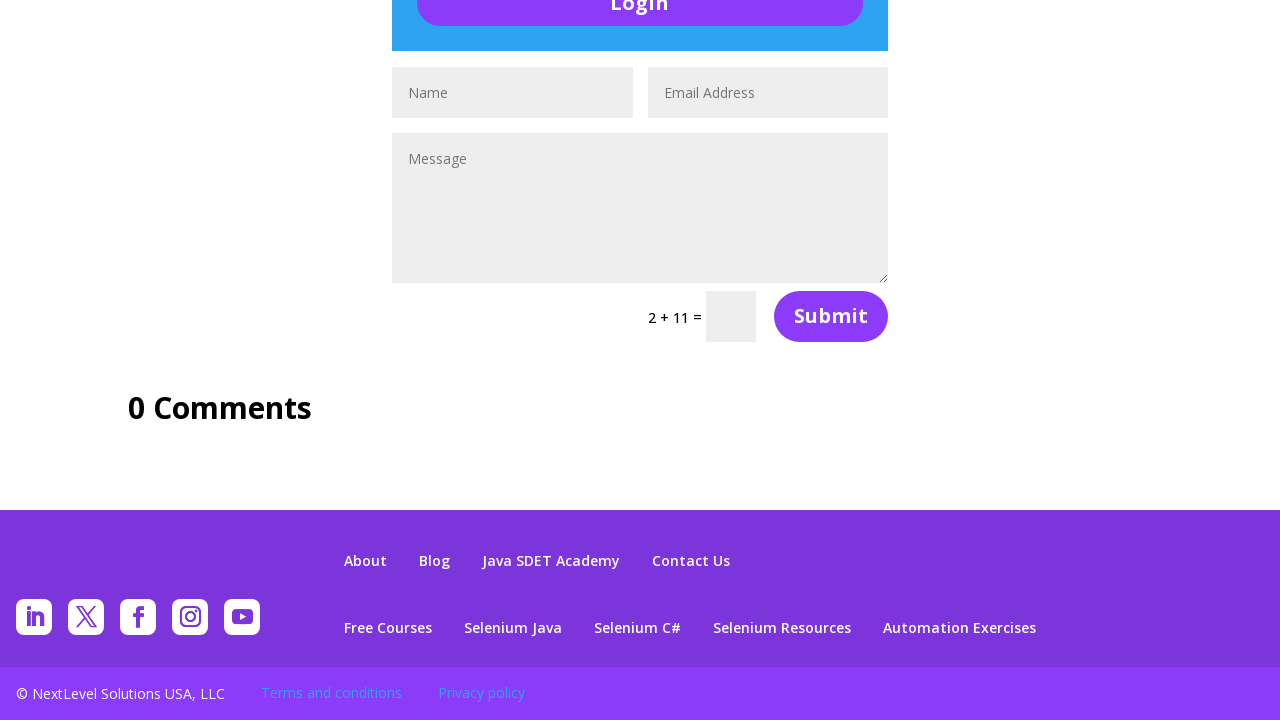